Tests dropdown functionality by opening a passenger selector, incrementing the adult passenger count 4 times using a loop, and then closing the dropdown.

Starting URL: https://rahulshettyacademy.com/dropdownsPractise/

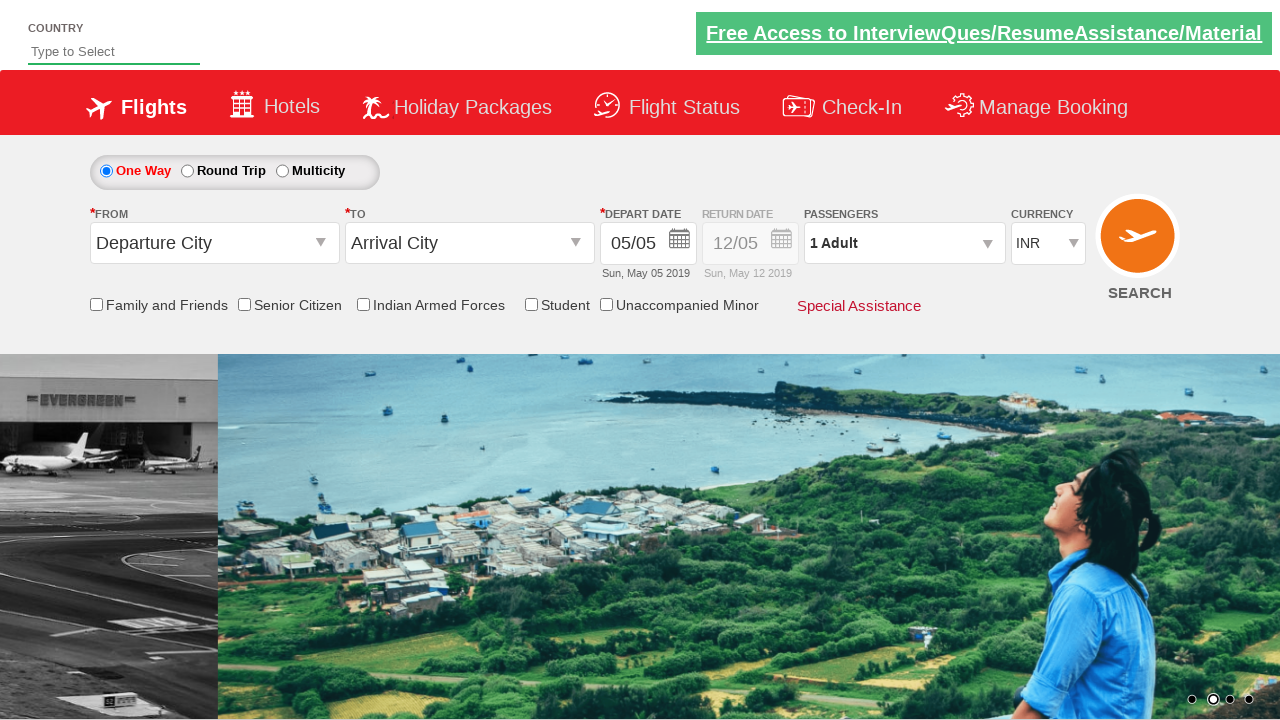

Opened passenger selector dropdown at (904, 243) on #divpaxinfo
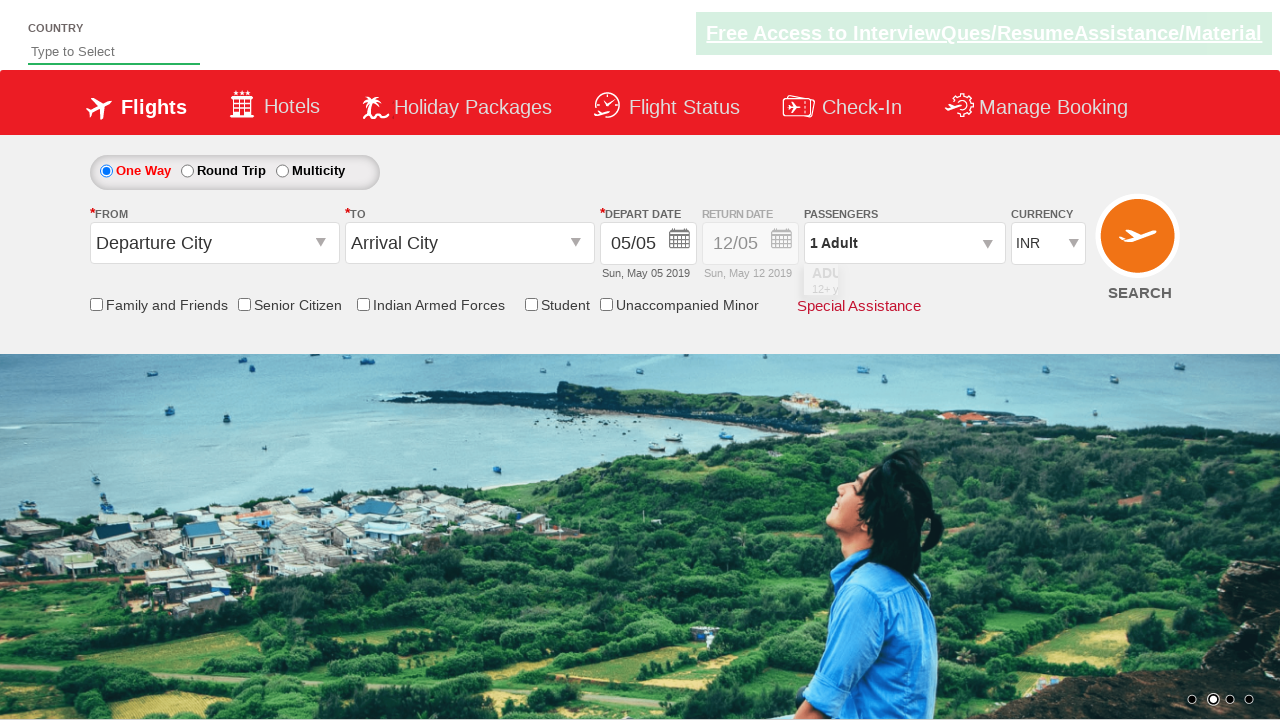

Passenger selector dropdown became visible
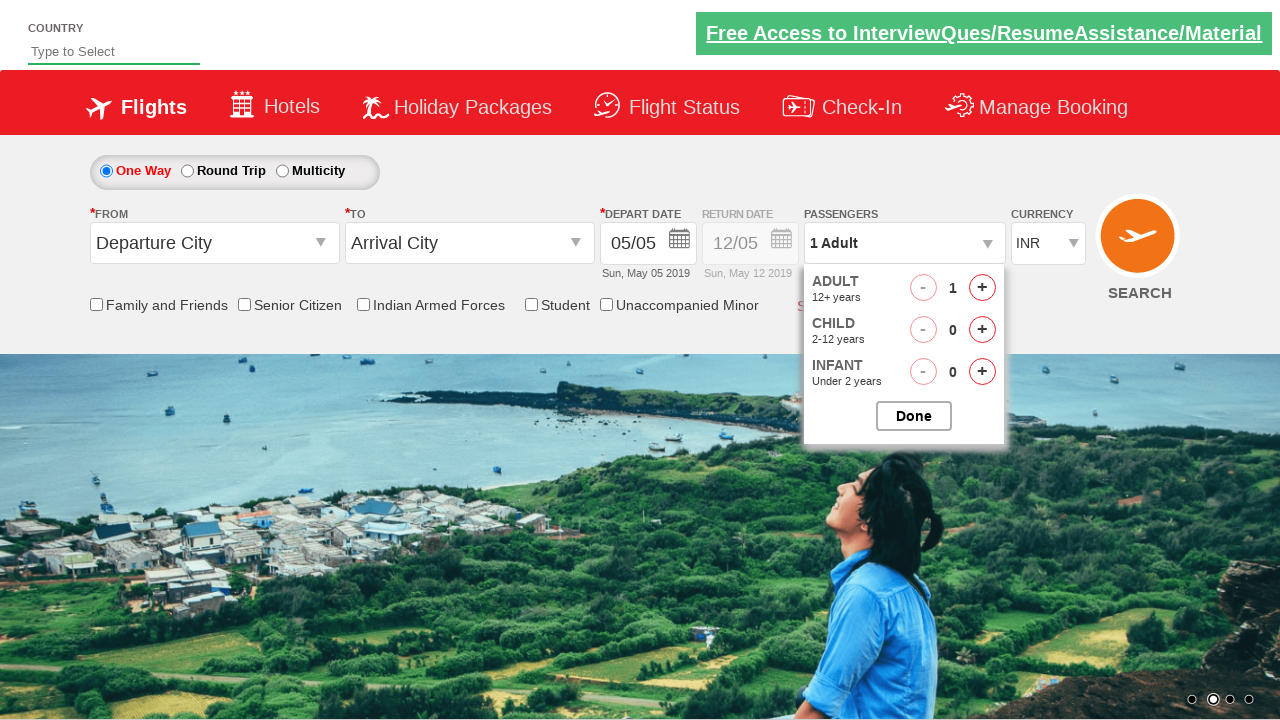

Incremented adult passenger count (iteration 1 of 4) at (982, 288) on #hrefIncAdt
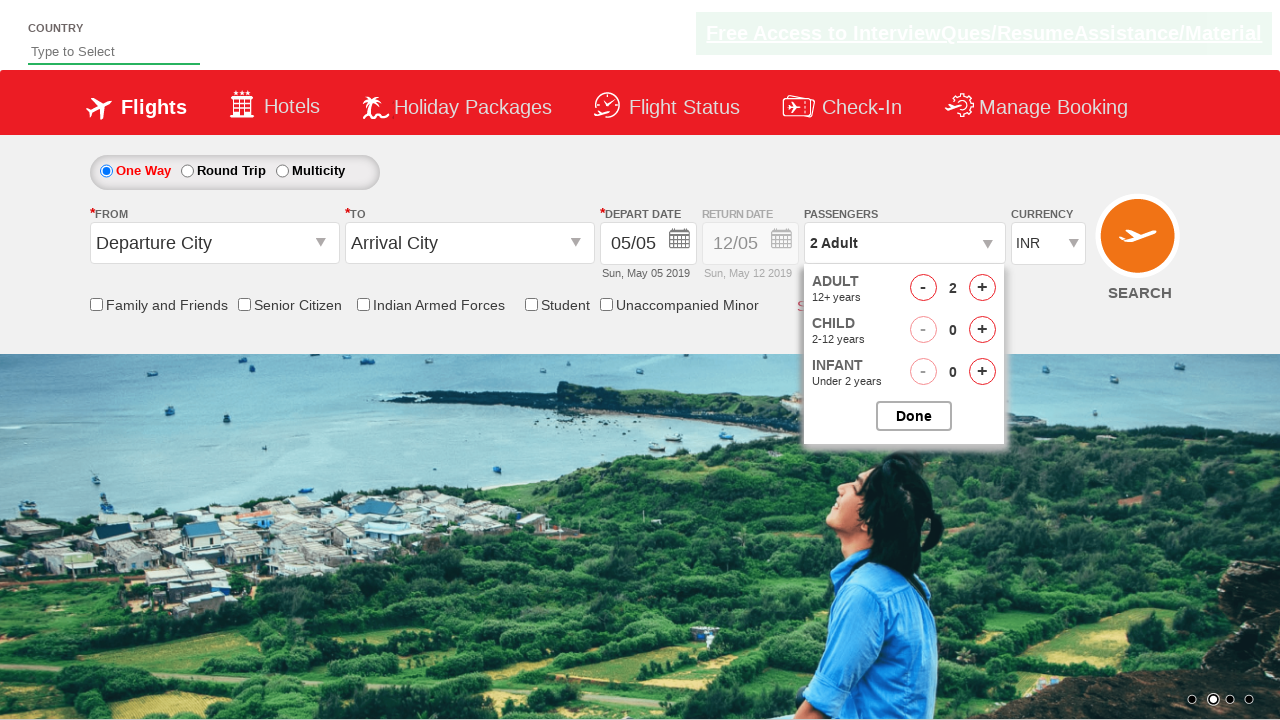

Incremented adult passenger count (iteration 2 of 4) at (982, 288) on #hrefIncAdt
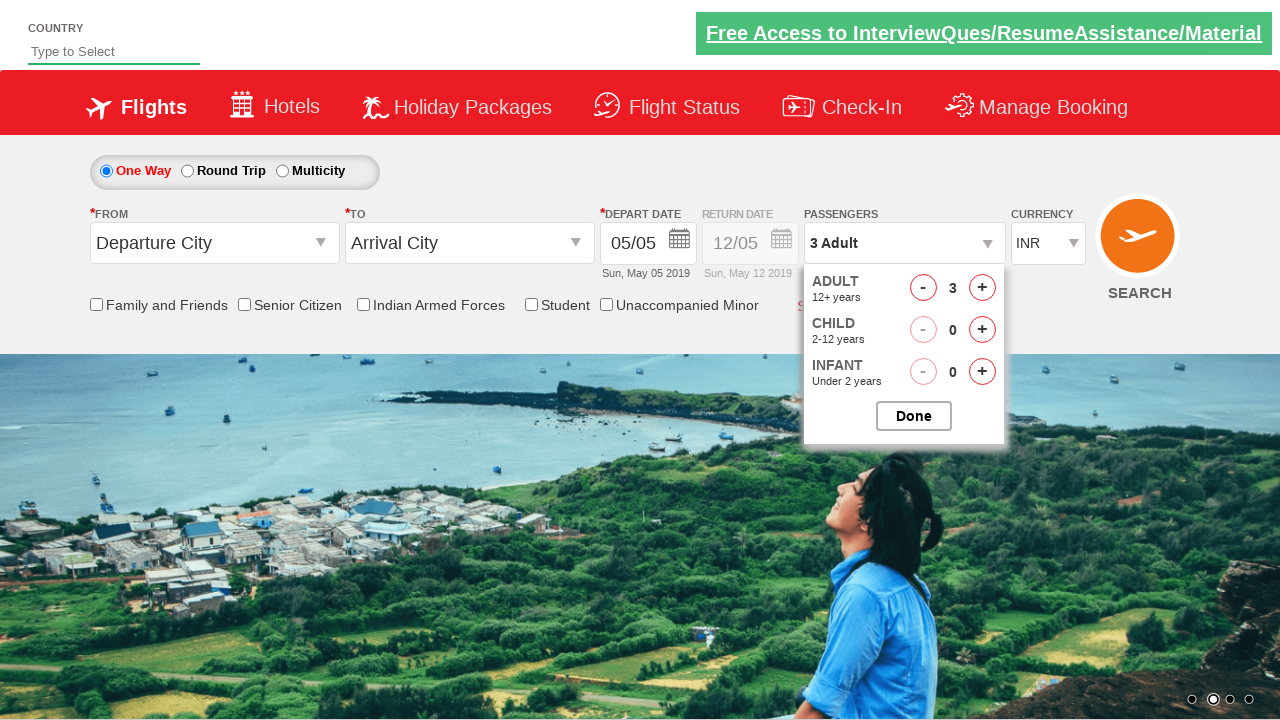

Incremented adult passenger count (iteration 3 of 4) at (982, 288) on #hrefIncAdt
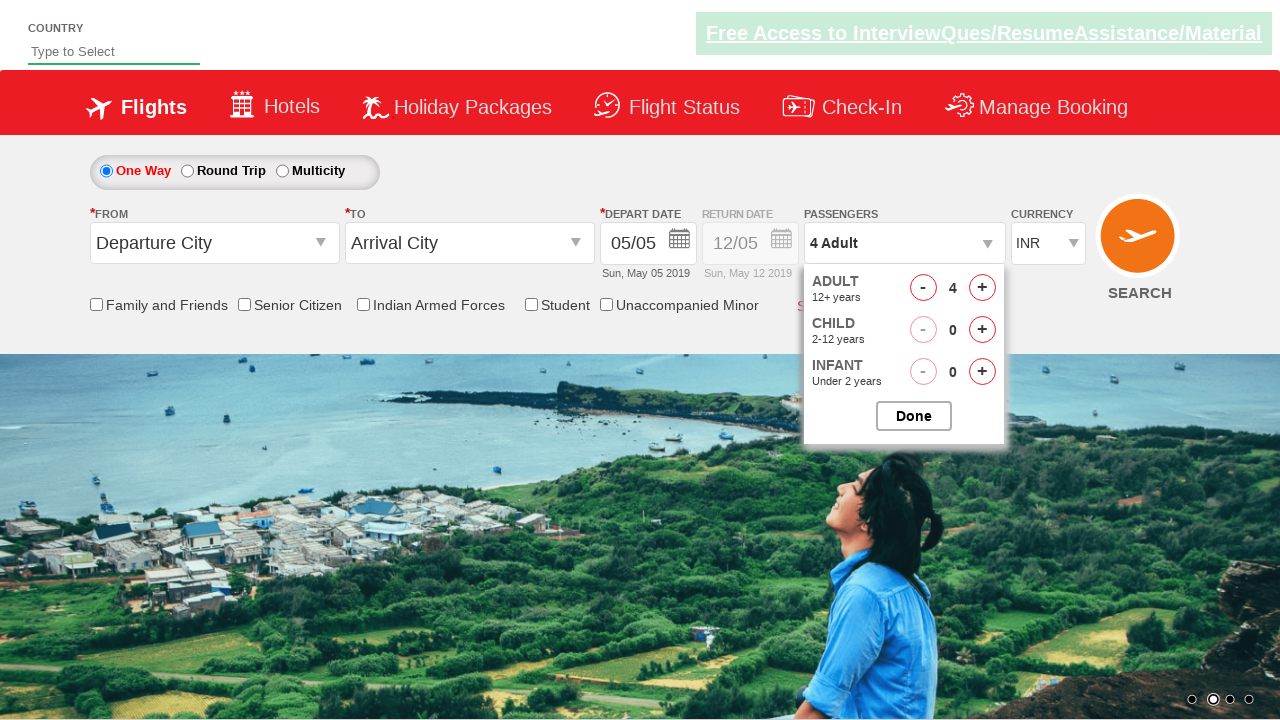

Incremented adult passenger count (iteration 4 of 4) at (982, 288) on #hrefIncAdt
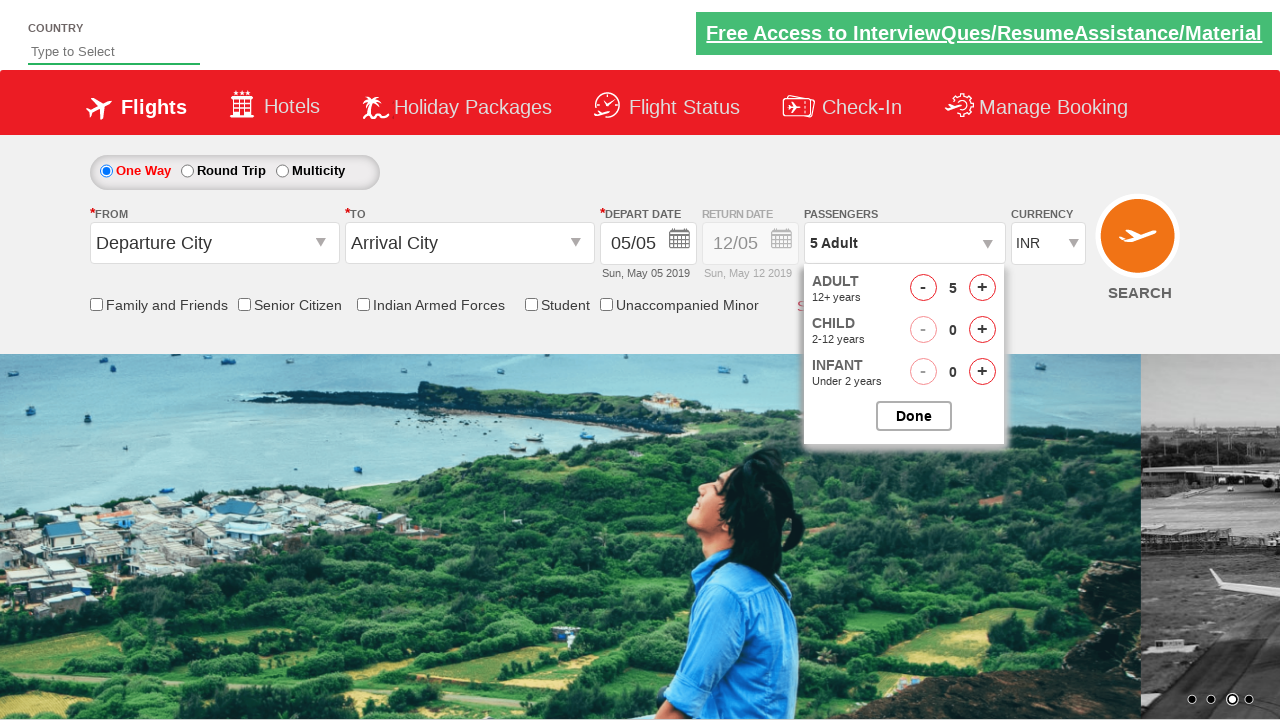

Closed passenger selector dropdown at (914, 416) on #btnclosepaxoption
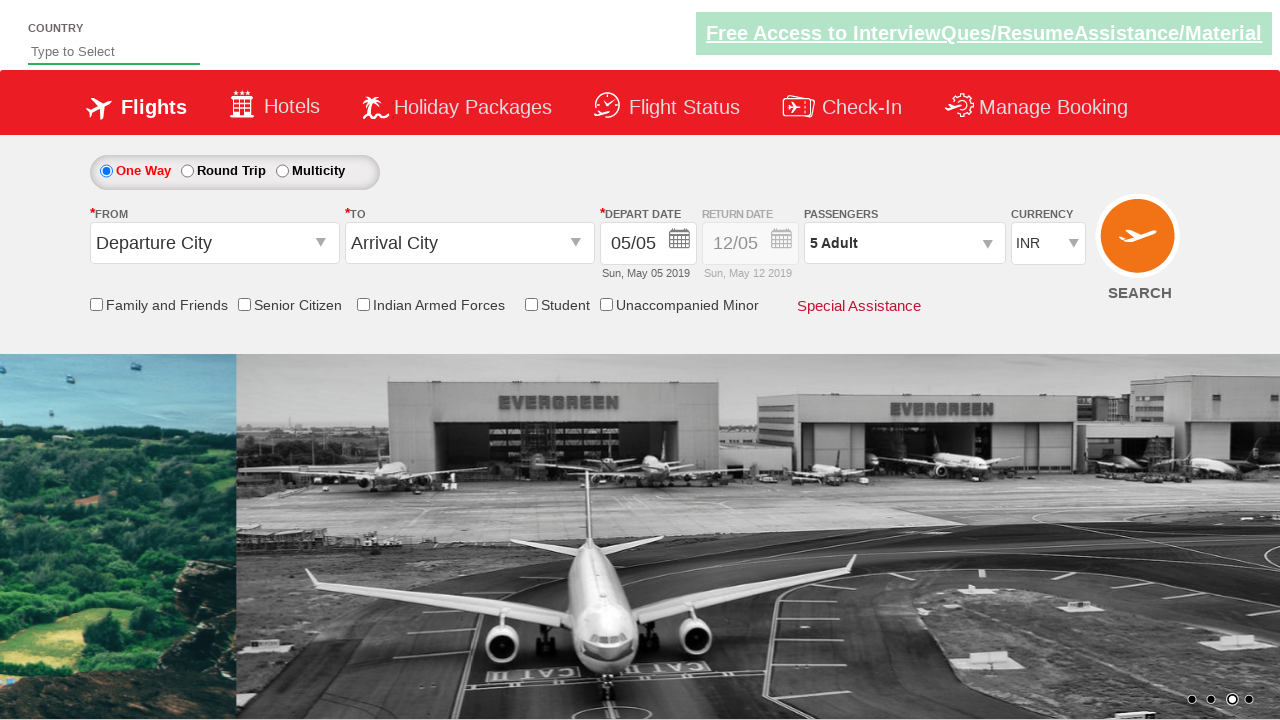

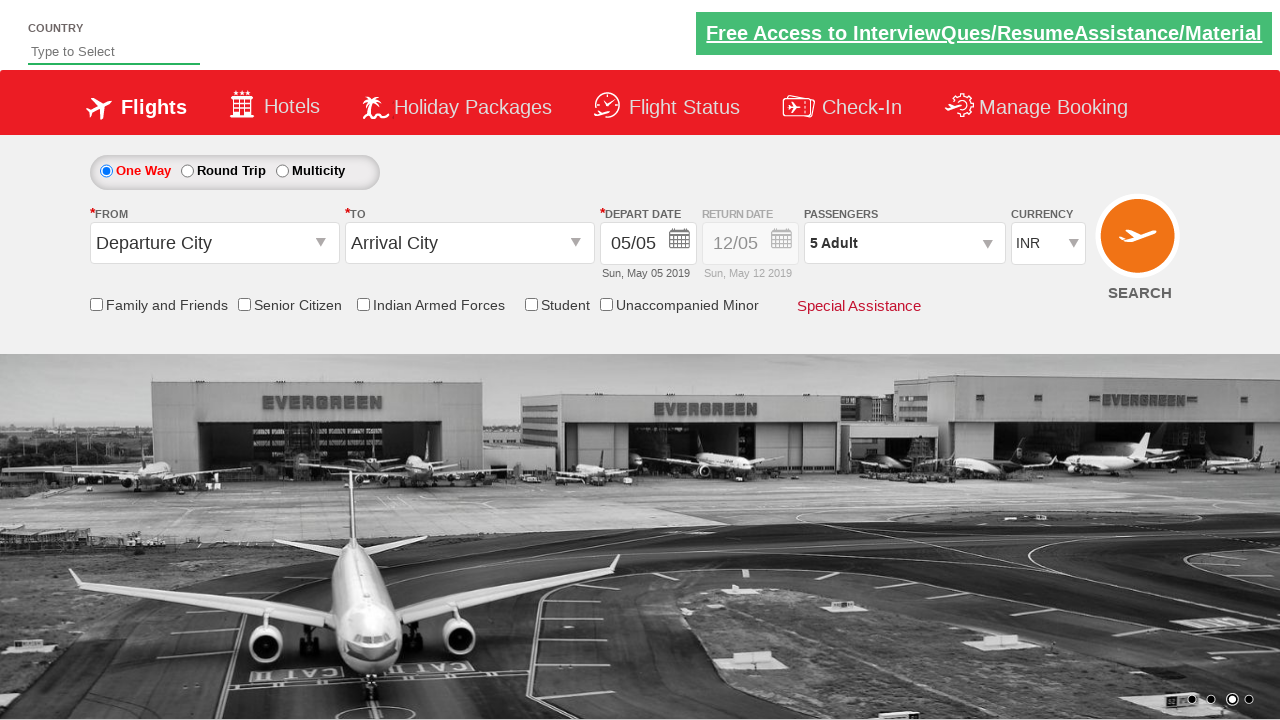